Tests selecting and deselecting multiple options in a multi-select dropdown using various methods

Starting URL: https://eviltester.github.io/supportclasses/

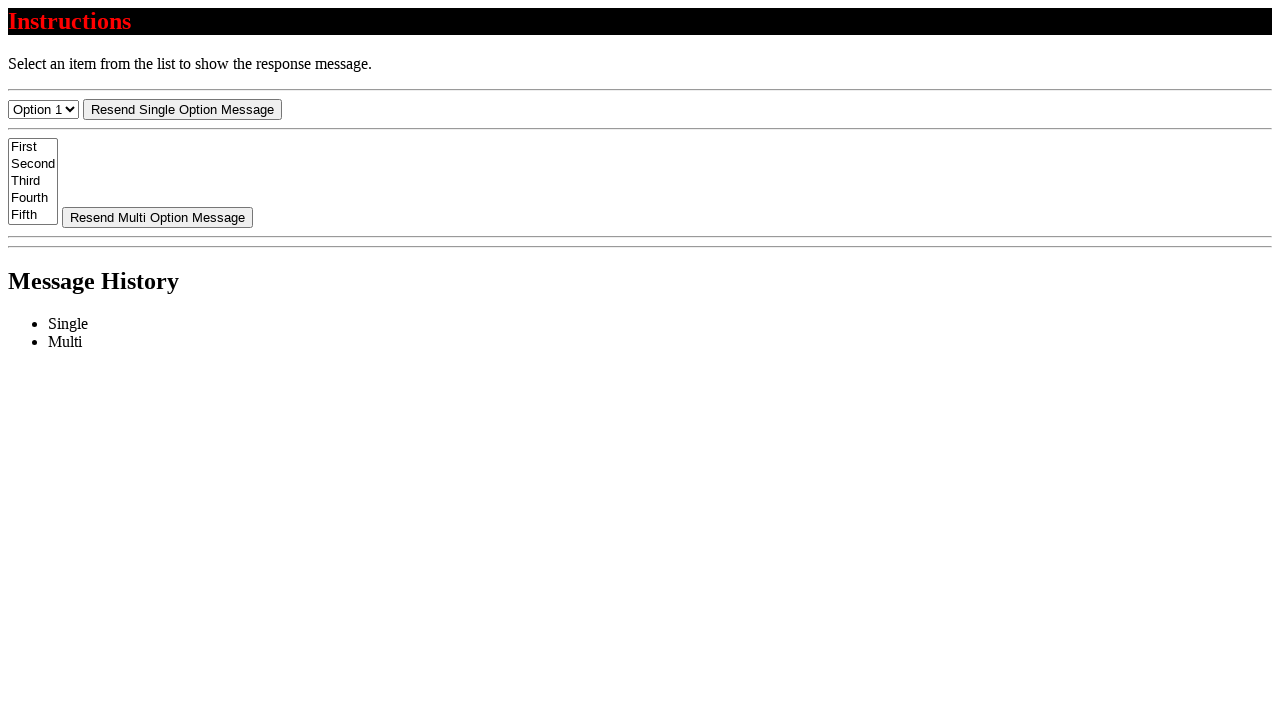

Cleared all selections in multi-select dropdown
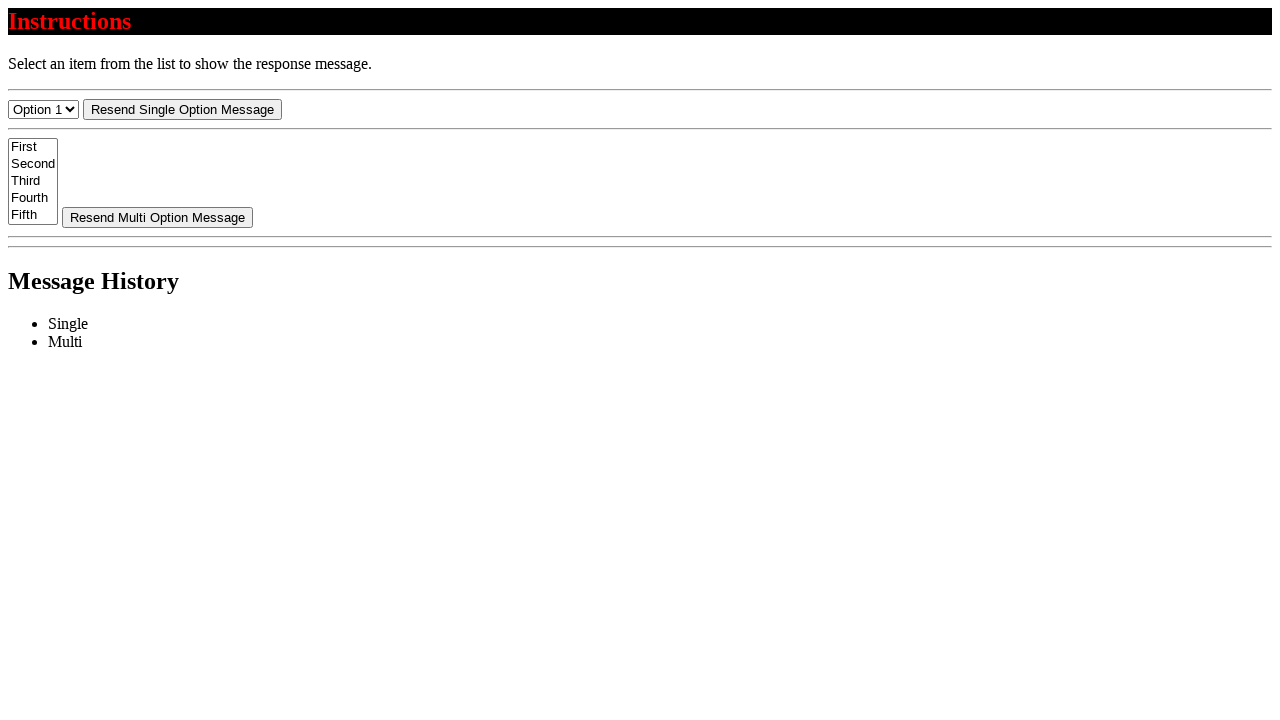

Selected first option by index 0 on #select-multi
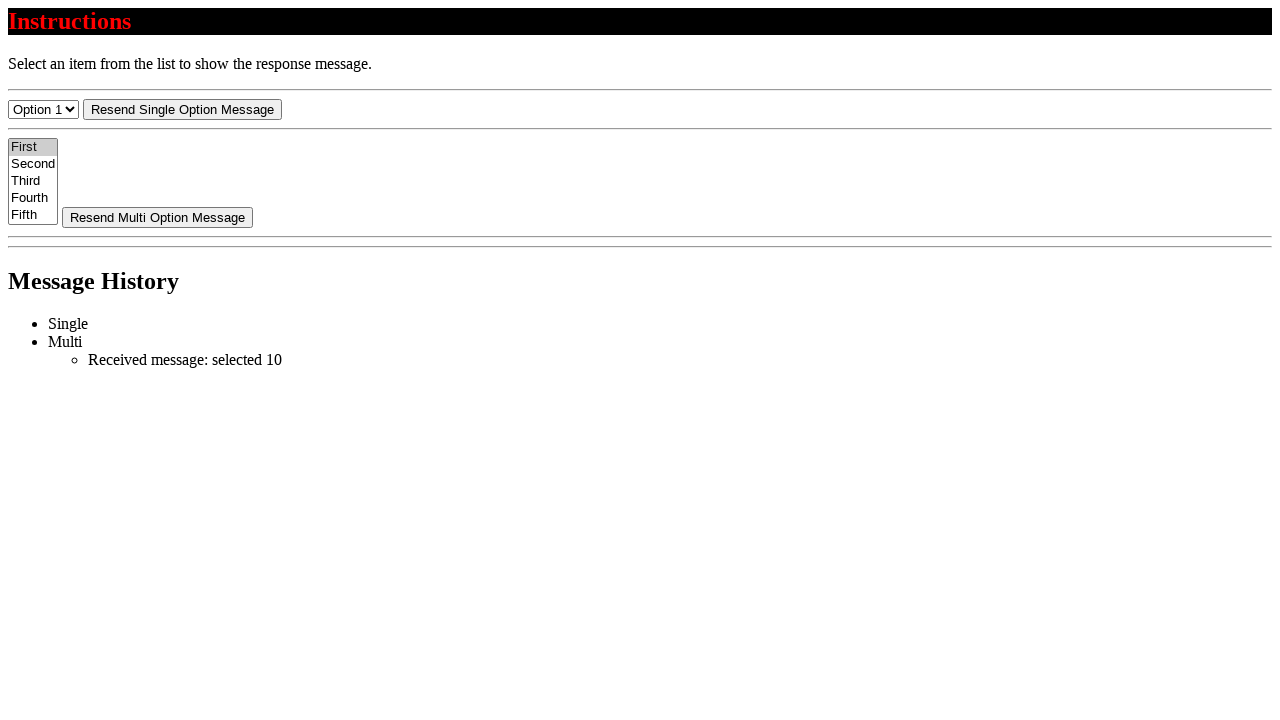

Retrieved text content of selected option
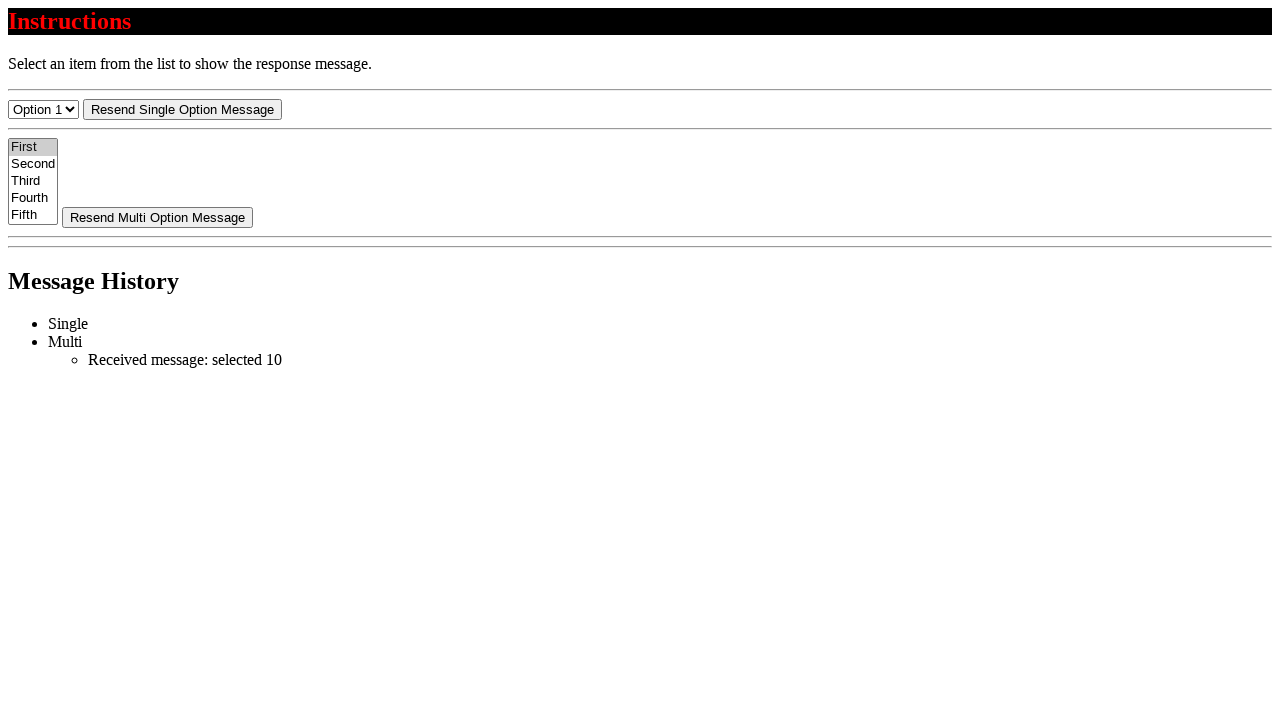

Verified first option is selected (text: 'First')
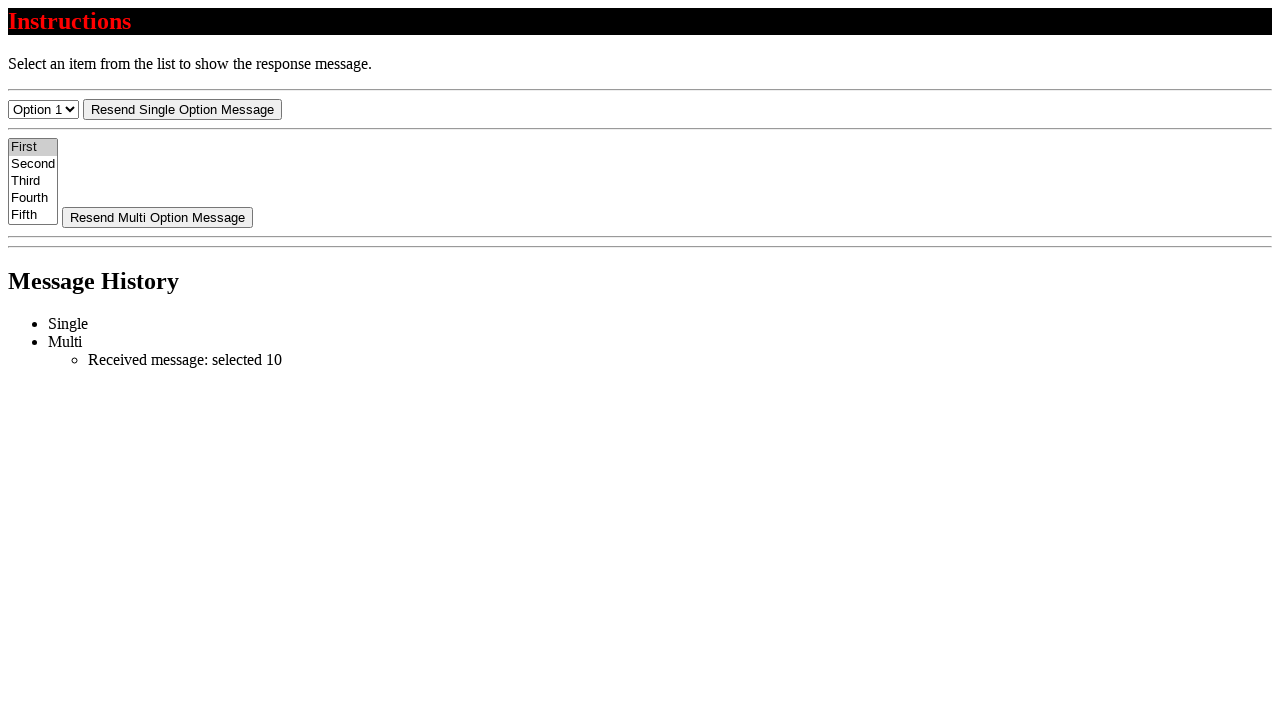

Deselected first option using JavaScript
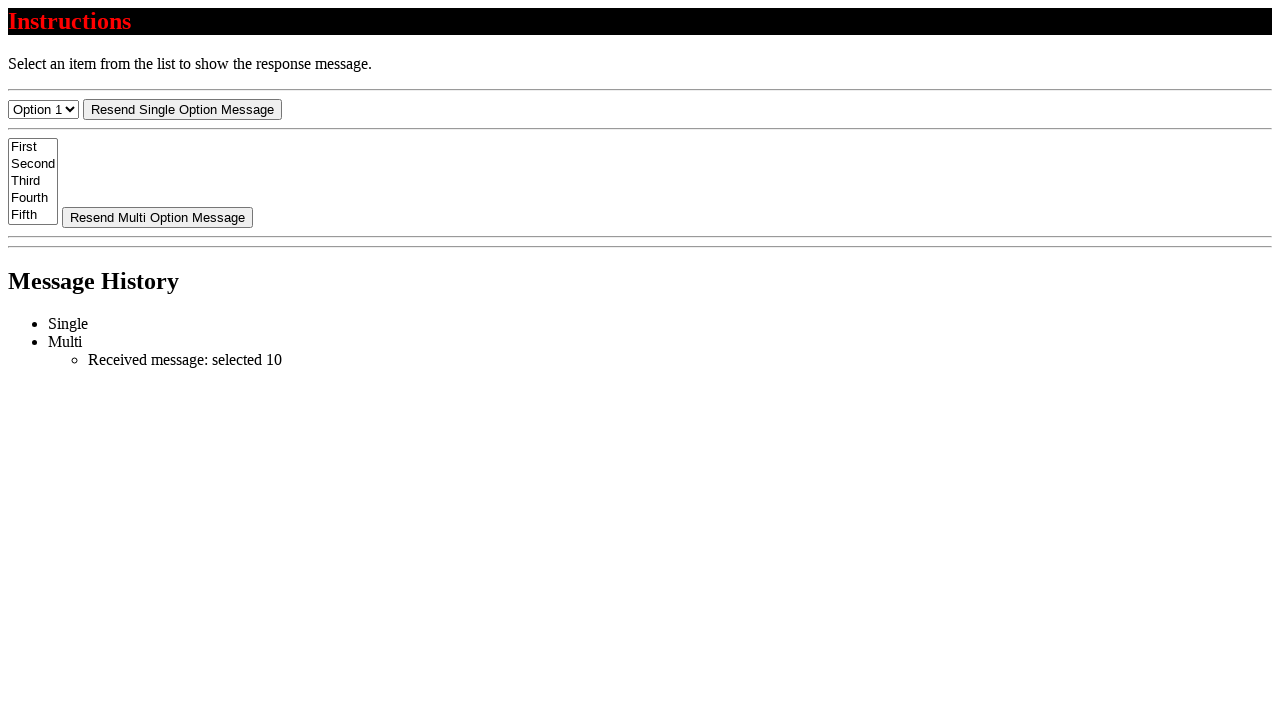

Selected multiple options by values '20' and '30' on #select-multi
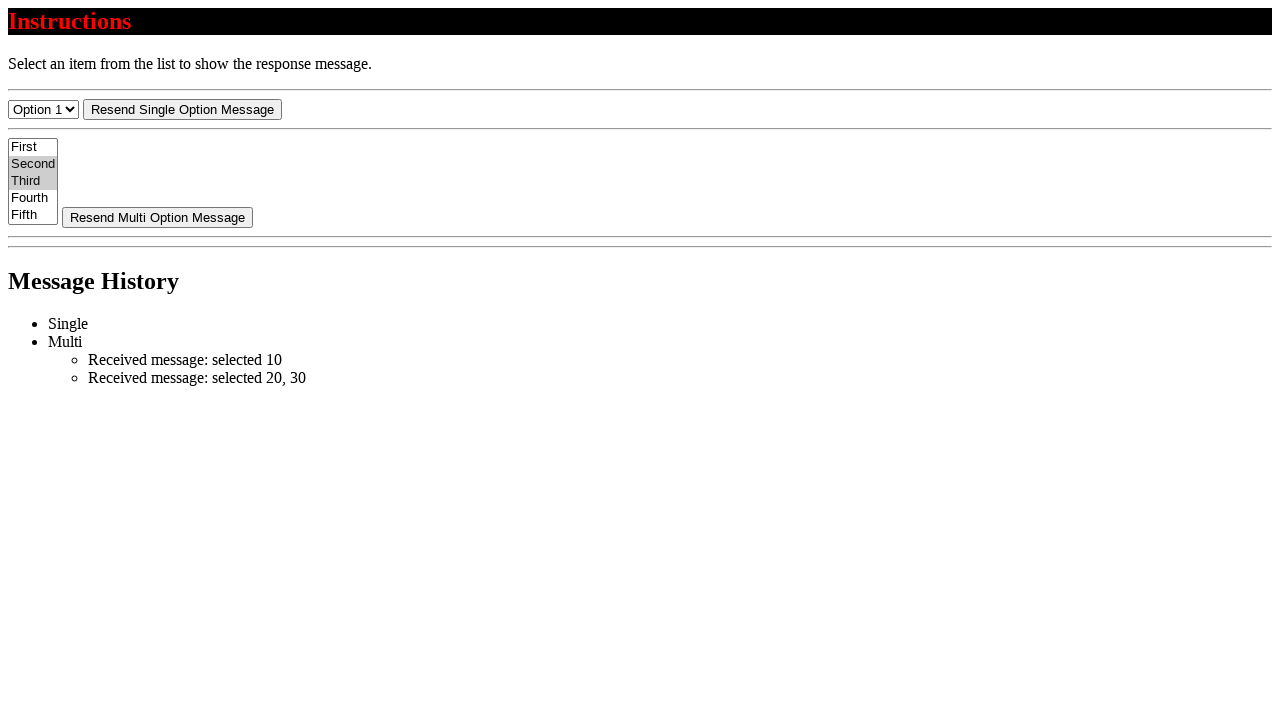

Retrieved all selected options
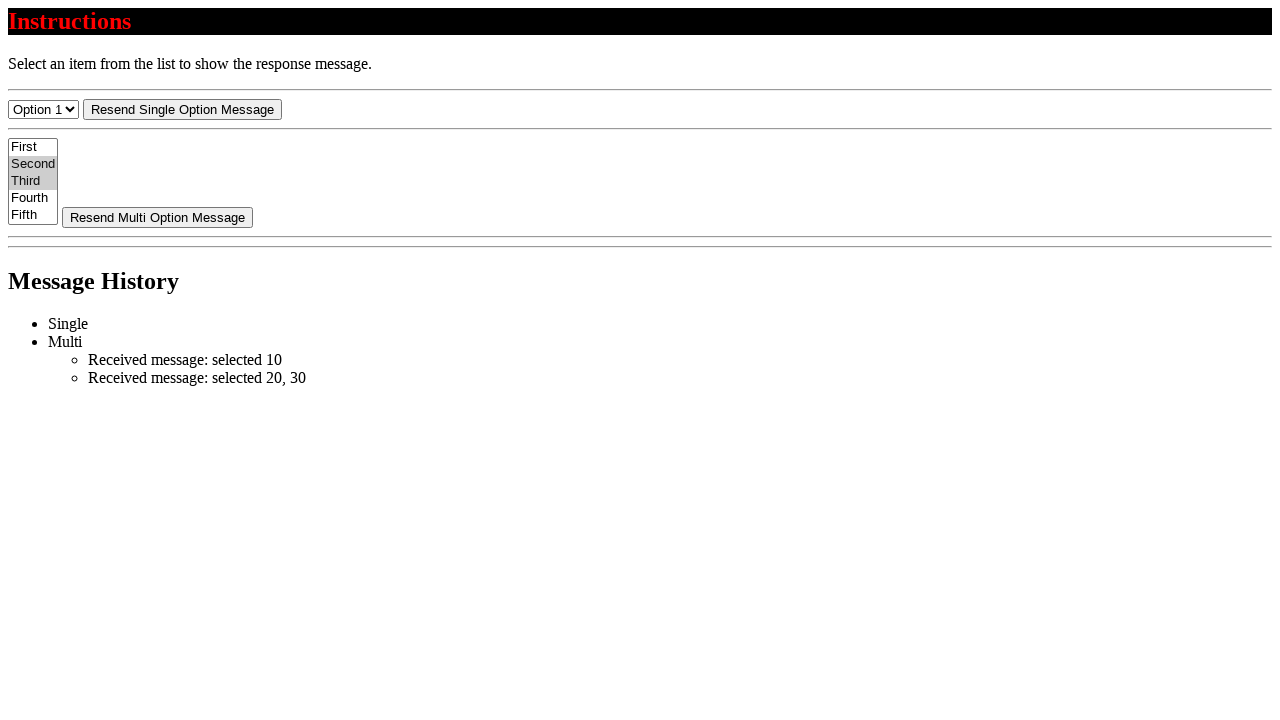

Verified exactly 2 options are selected
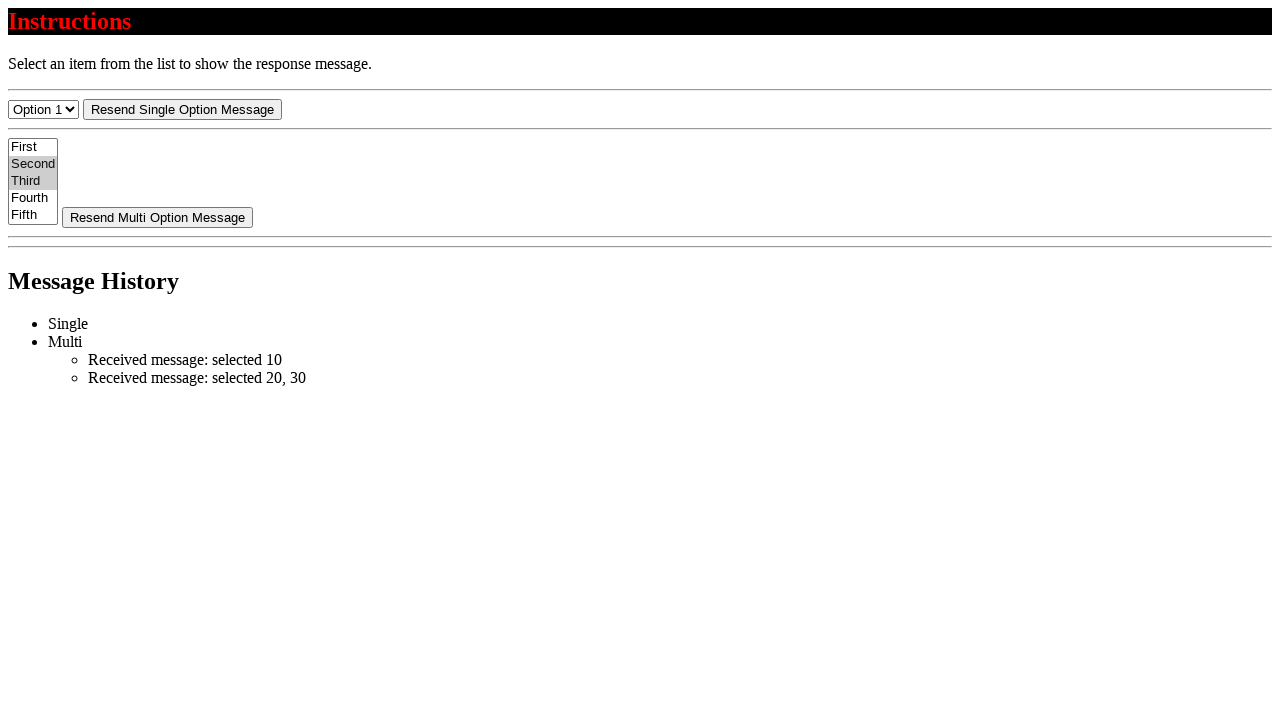

Extracted text content from all selected options
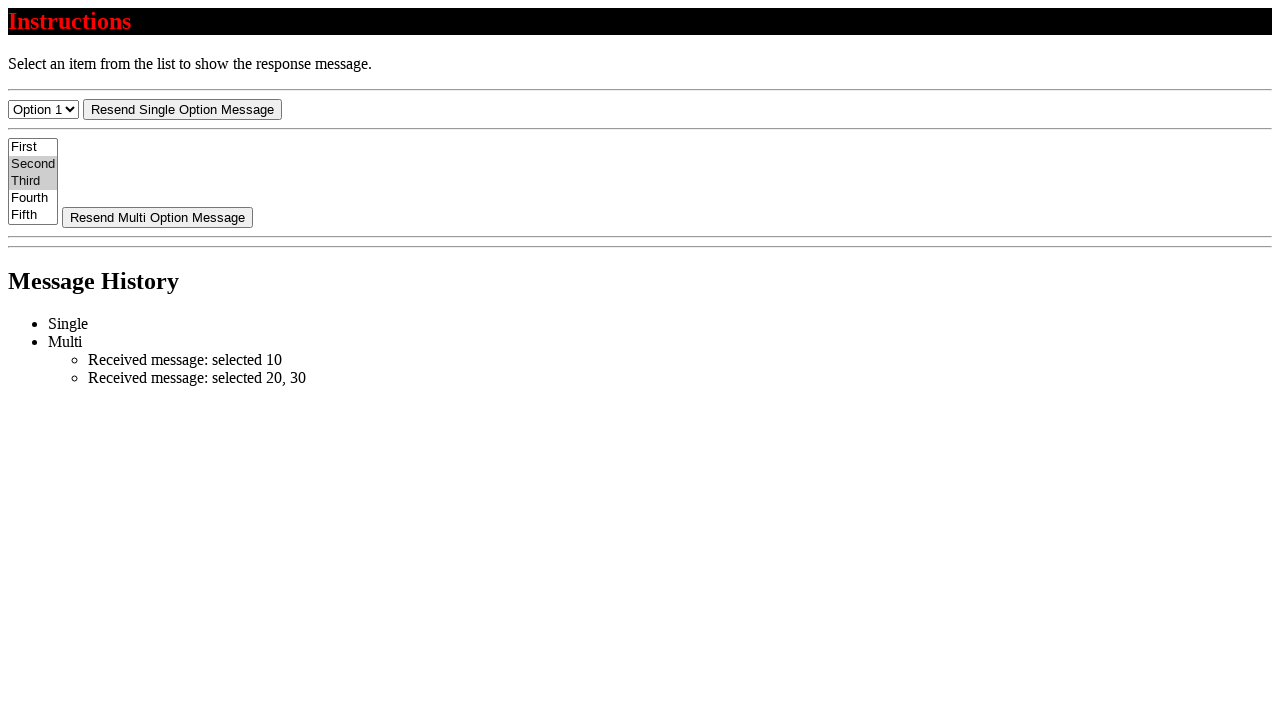

Verified selected options are 'Second' and 'Third'
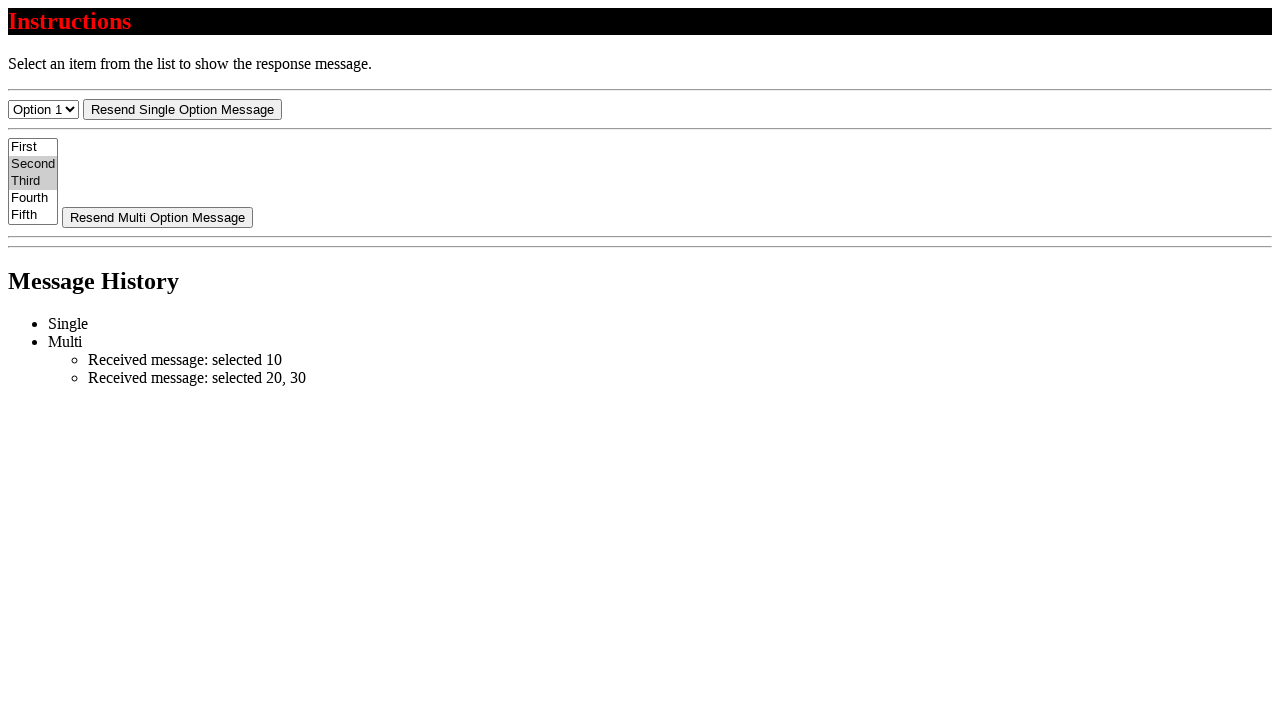

Deselected 'Second' option using JavaScript iteration
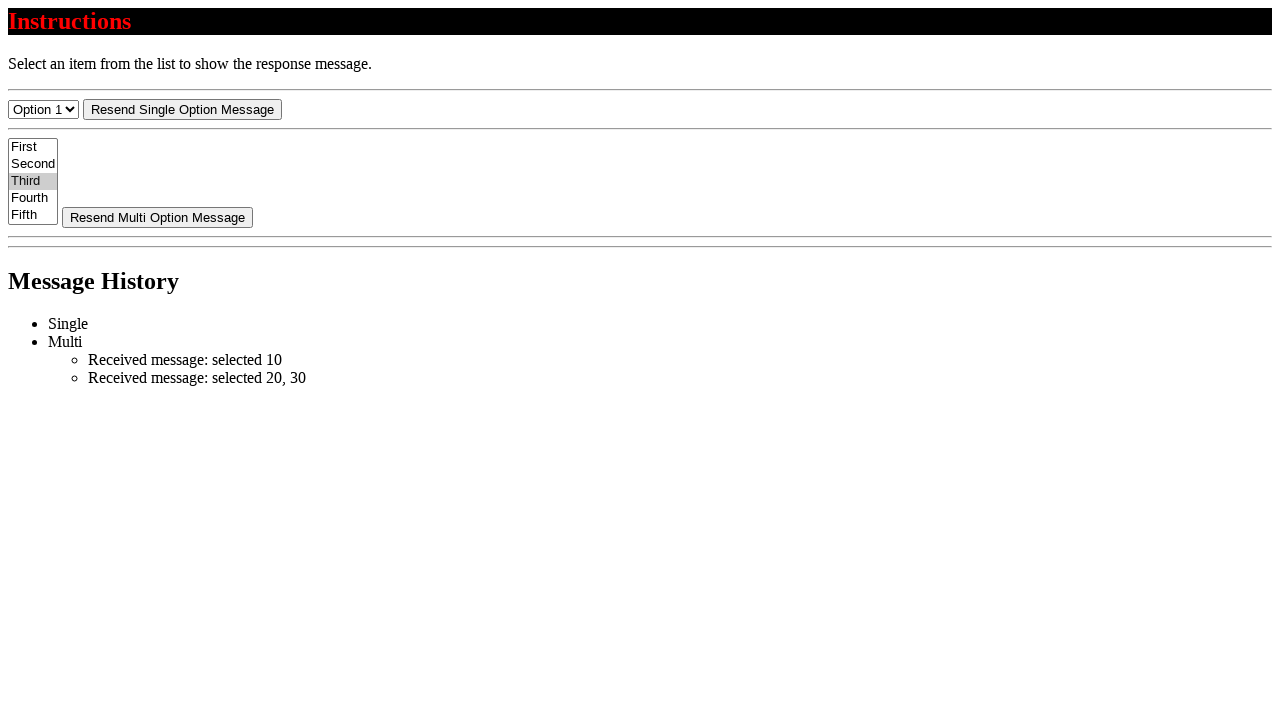

Retrieved text content of remaining selected option
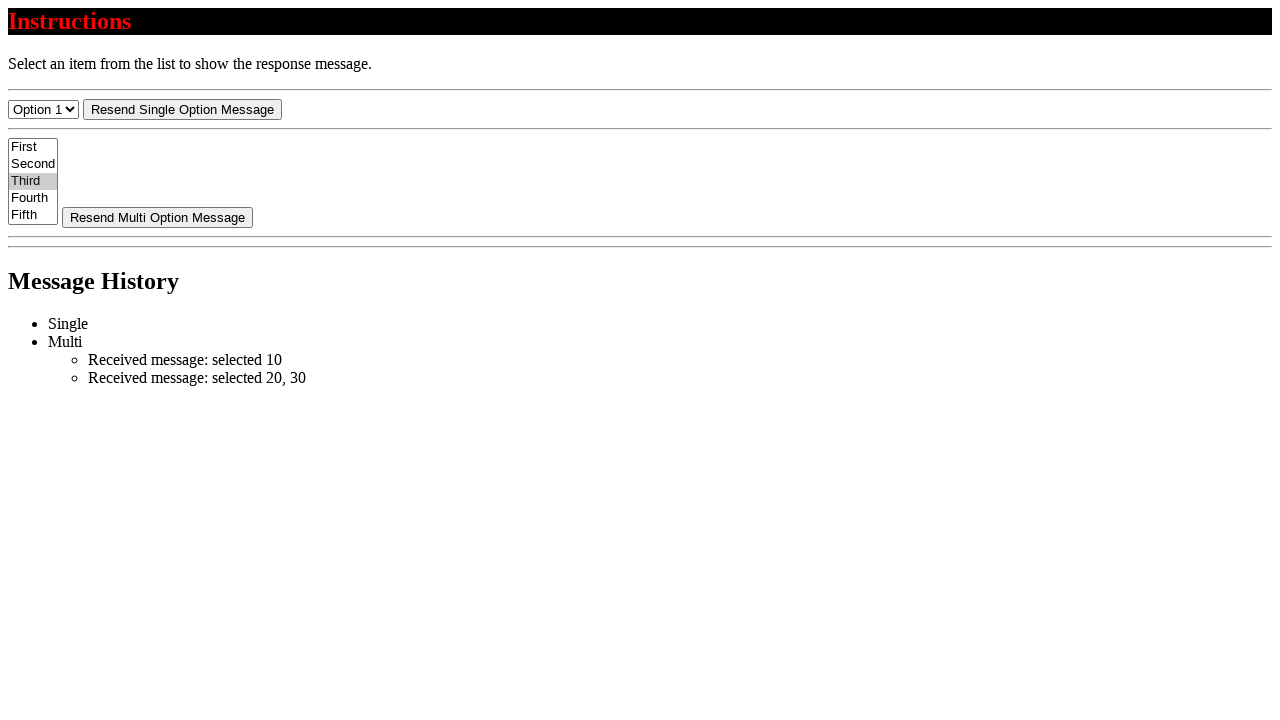

Verified 'Third' option is still selected
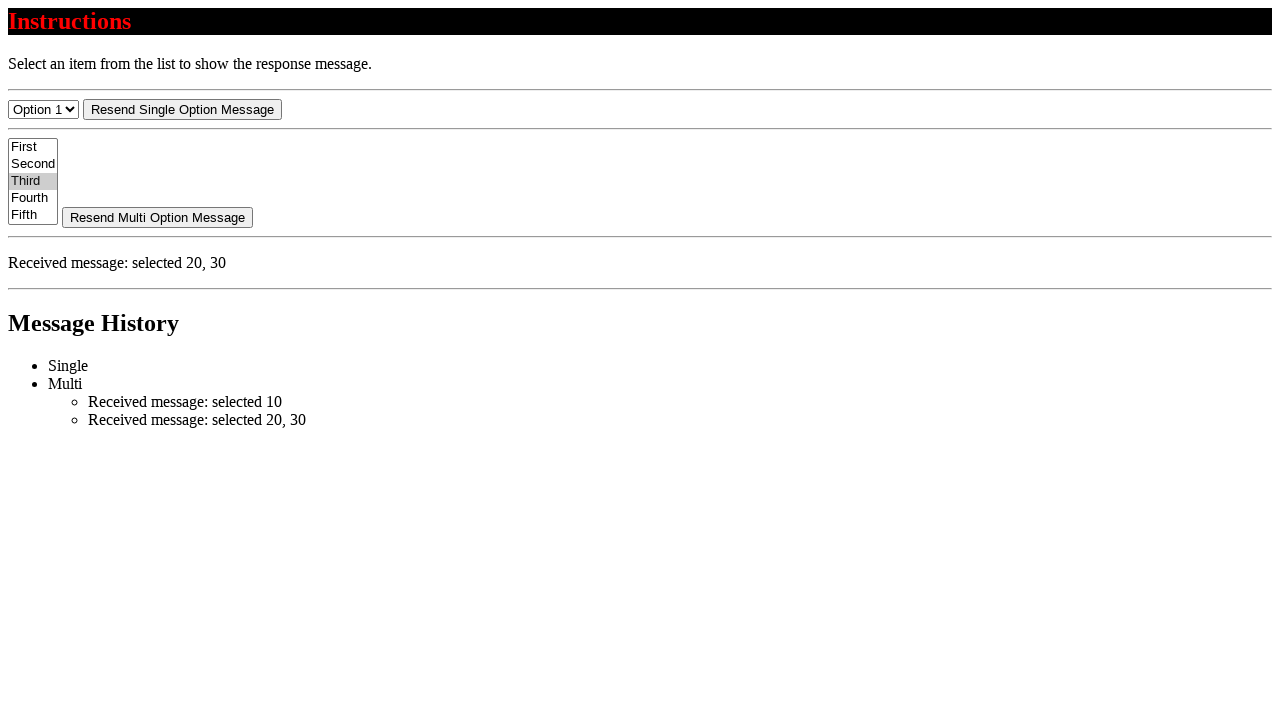

Cleared all selections in multi-select dropdown
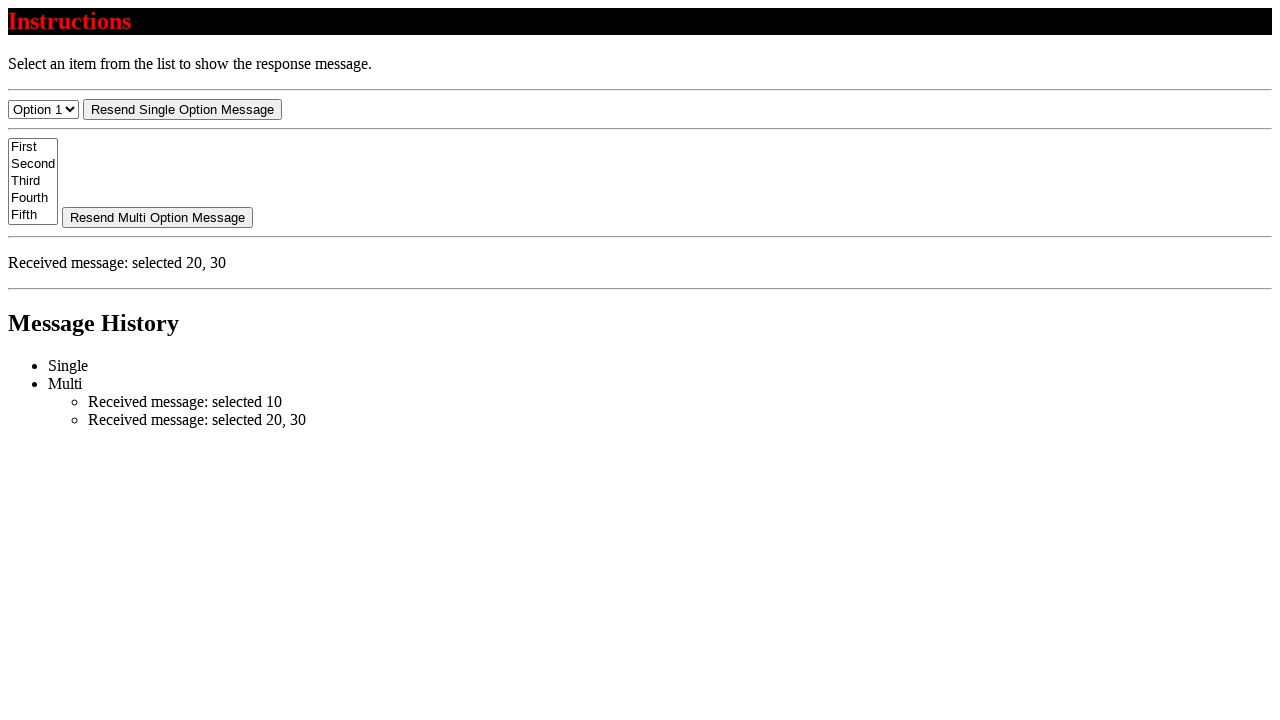

Counted remaining selected options
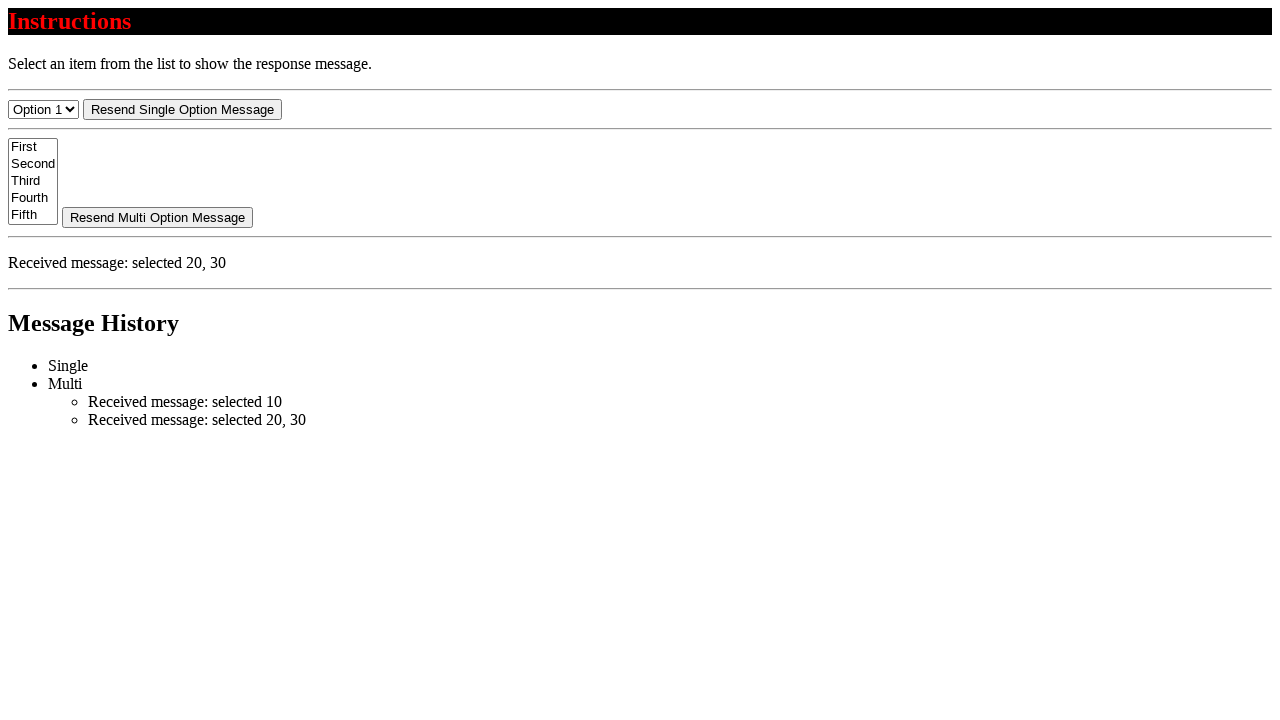

Verified all options are deselected (count: 0)
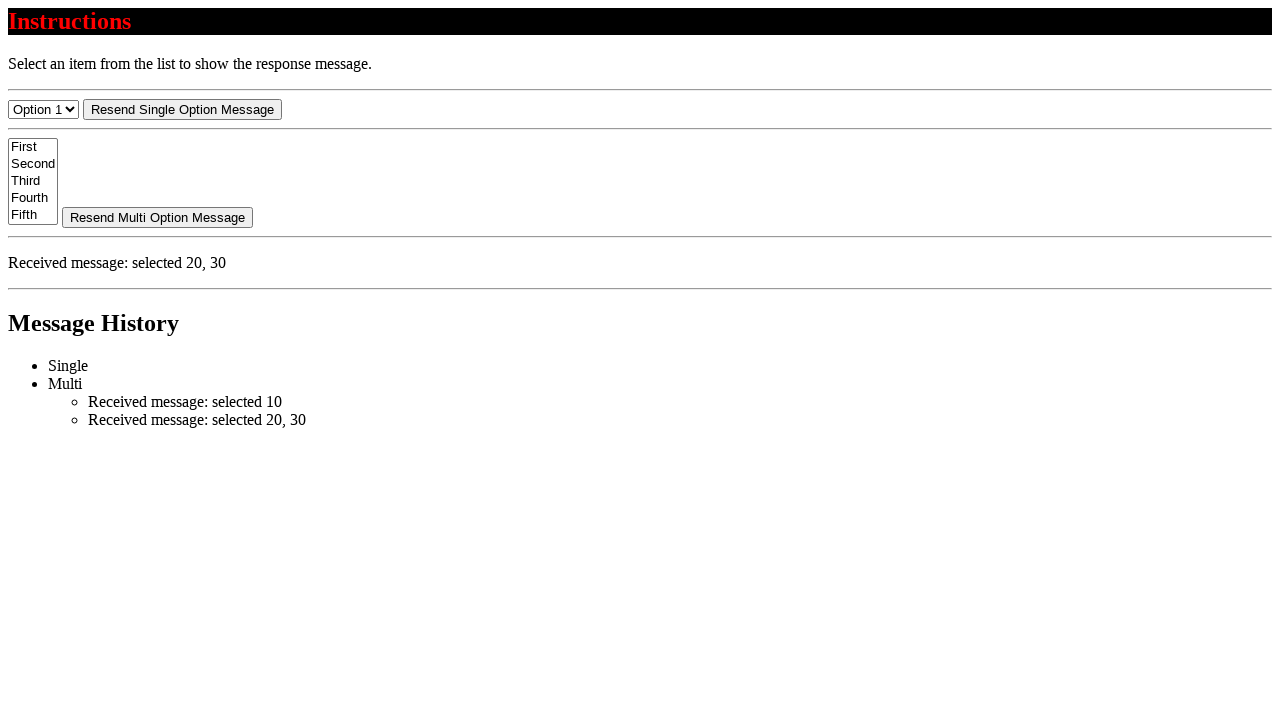

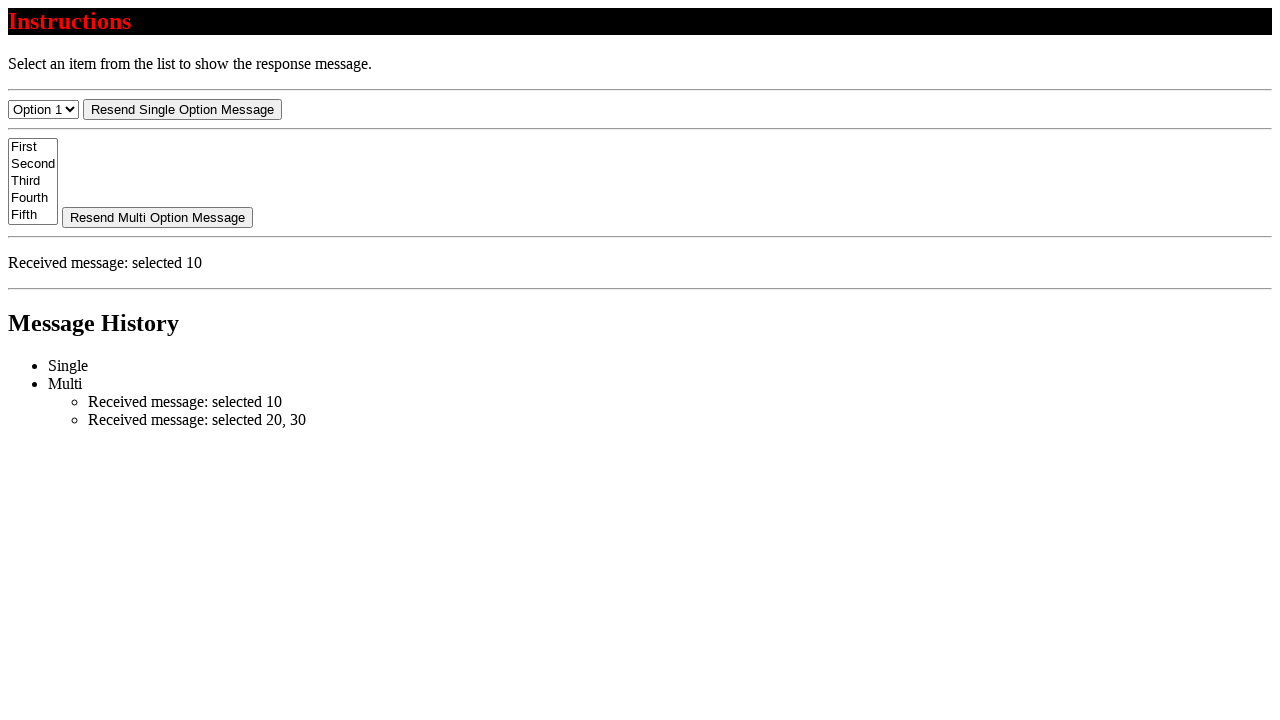